Tests text input functionality by navigating to a text input page, filling a field with text, and submitting by pressing Enter

Starting URL: https://www.qa-practice.com/

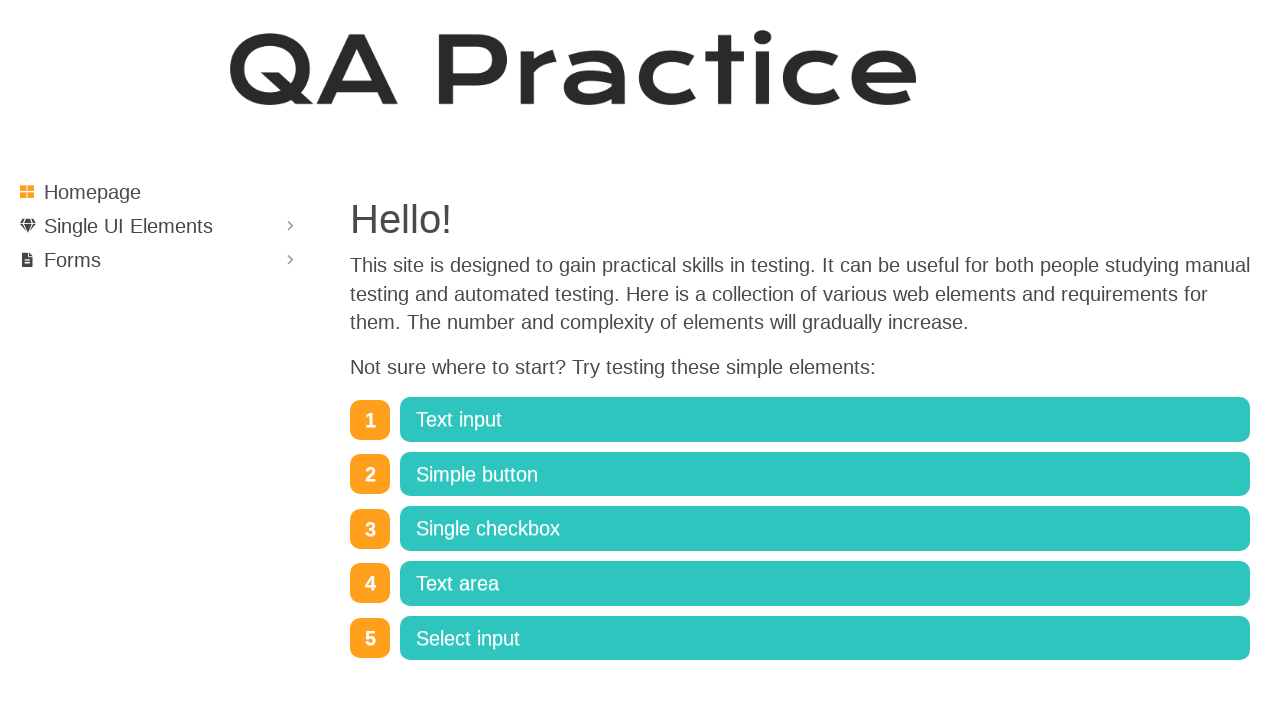

Navigated to QA practice website
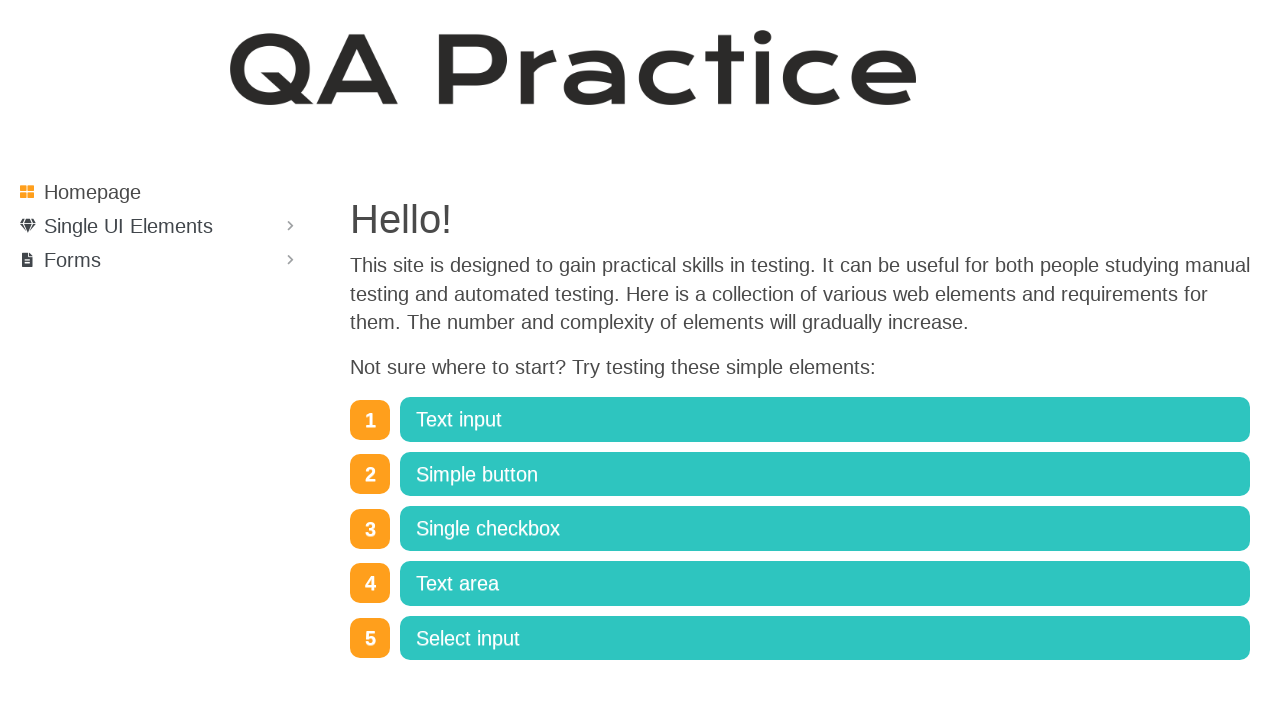

Clicked on 'Text input' link at (825, 420) on internal:role=link[name="Text input"i]
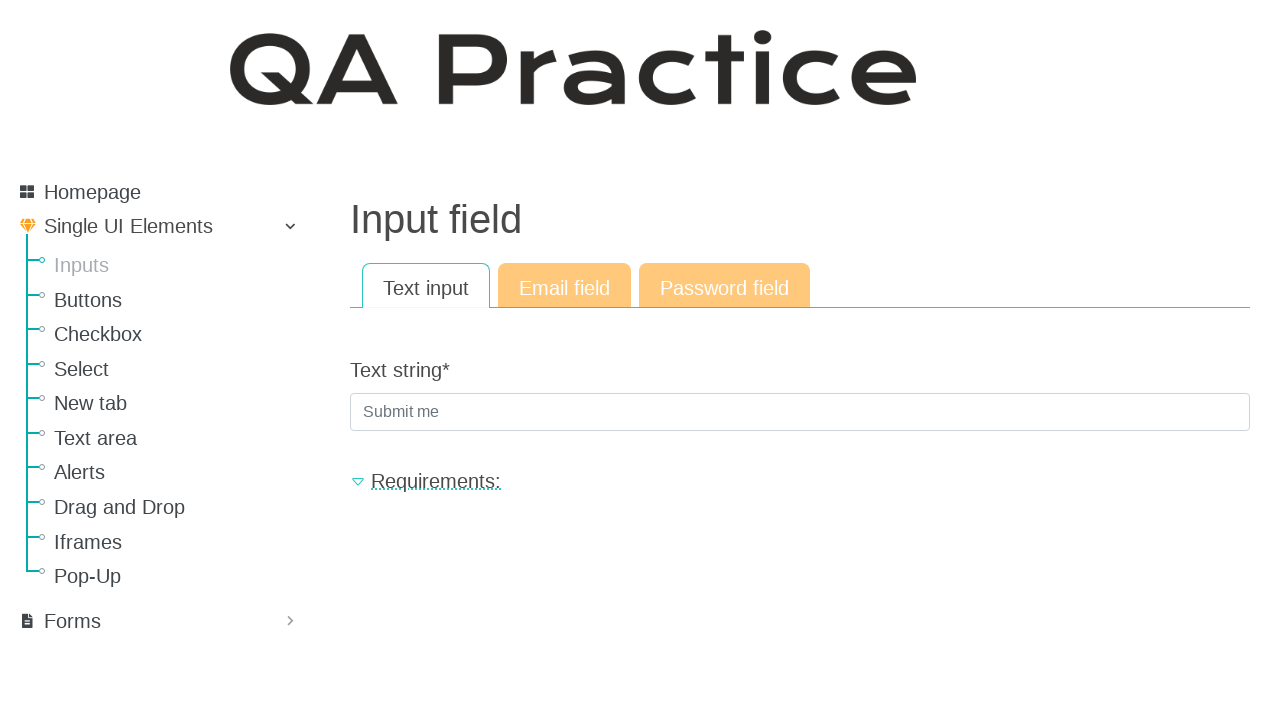

Filled text input field with 'some text' on #id_text_string
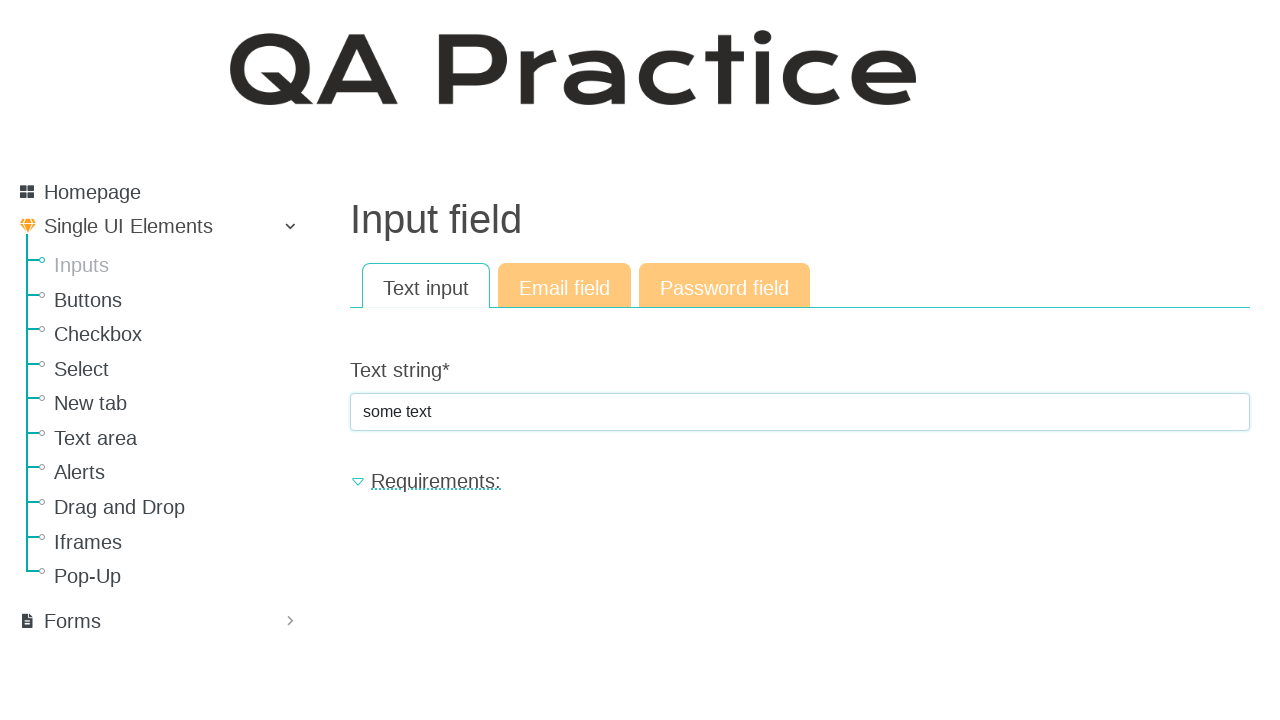

Submitted form by pressing Enter on #id_text_string
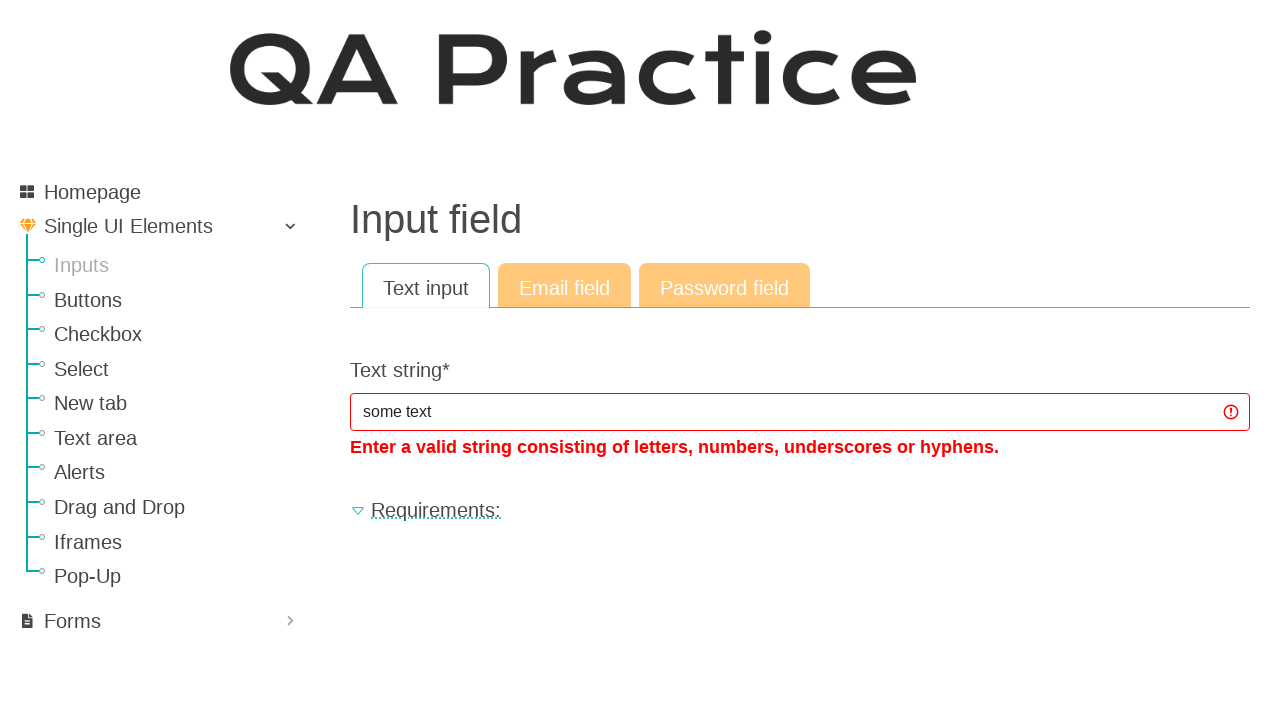

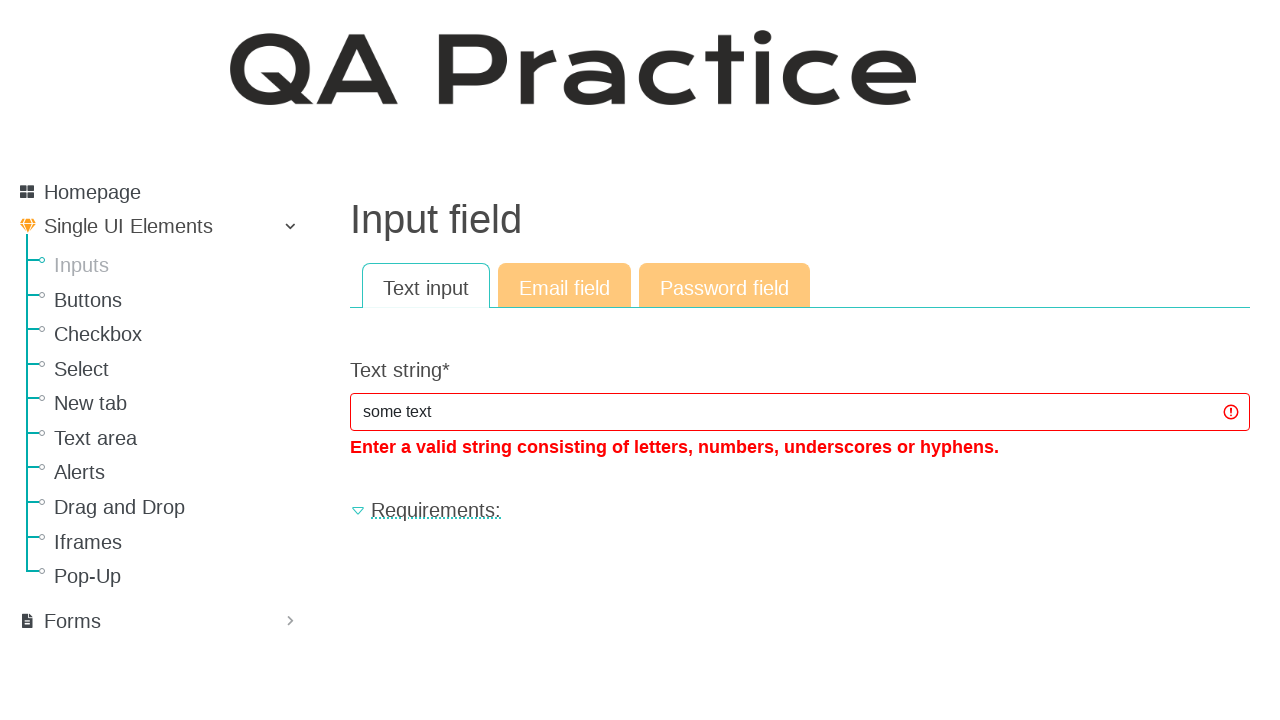